Tests the forgot password flow by navigating to the forgot password page, entering an email address, and submitting the form.

Starting URL: http://the-internet.herokuapp.com/

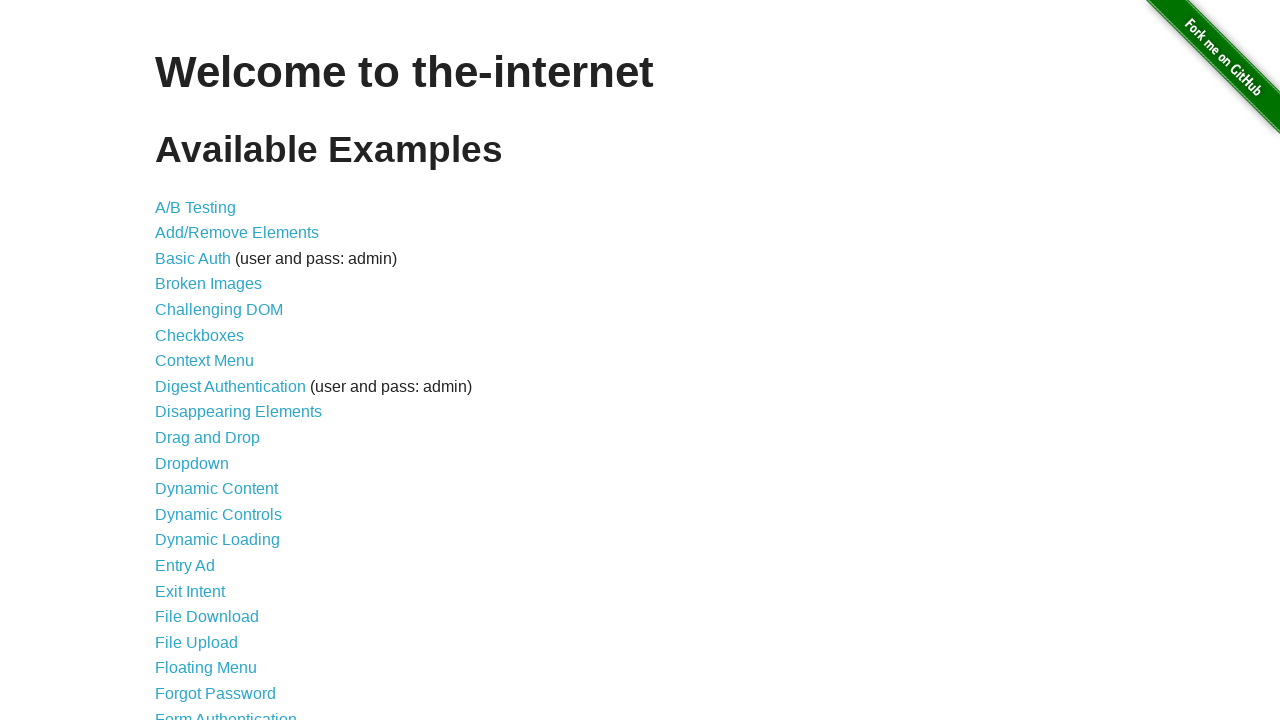

Clicked on the forgot password link at (216, 693) on a[href='/forgot_password']
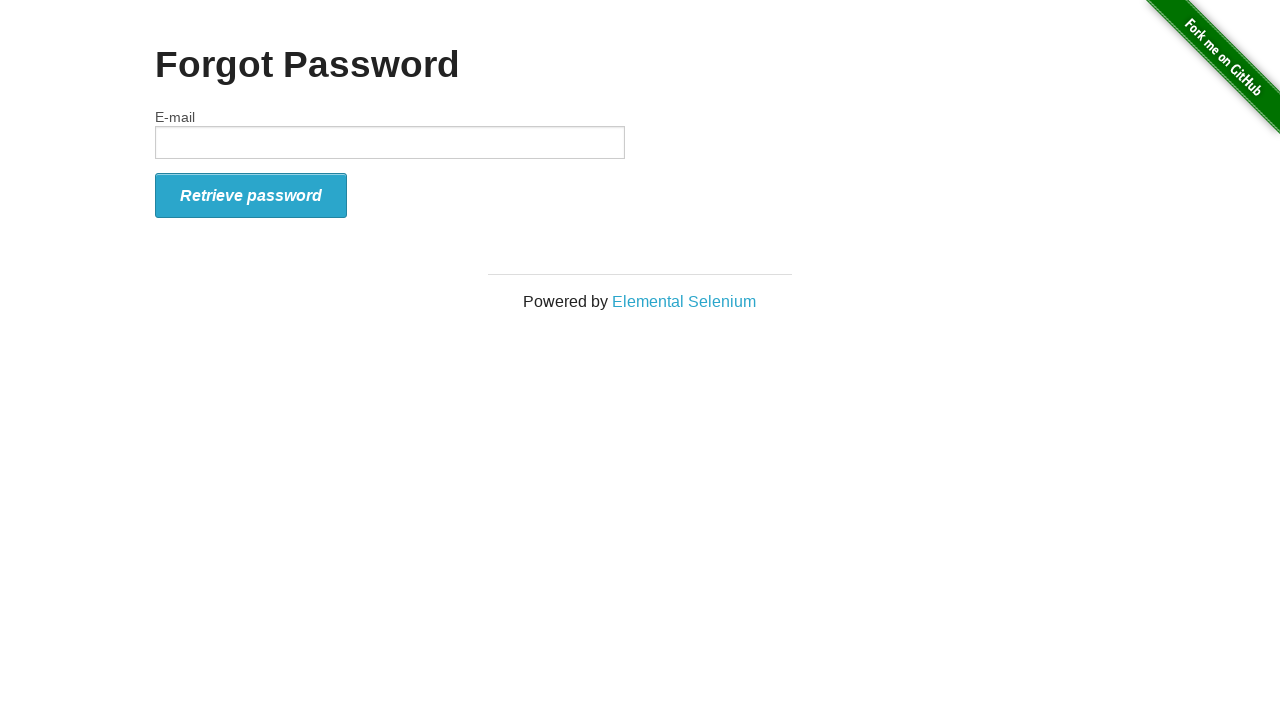

Waited for email input field to load on forgot password page
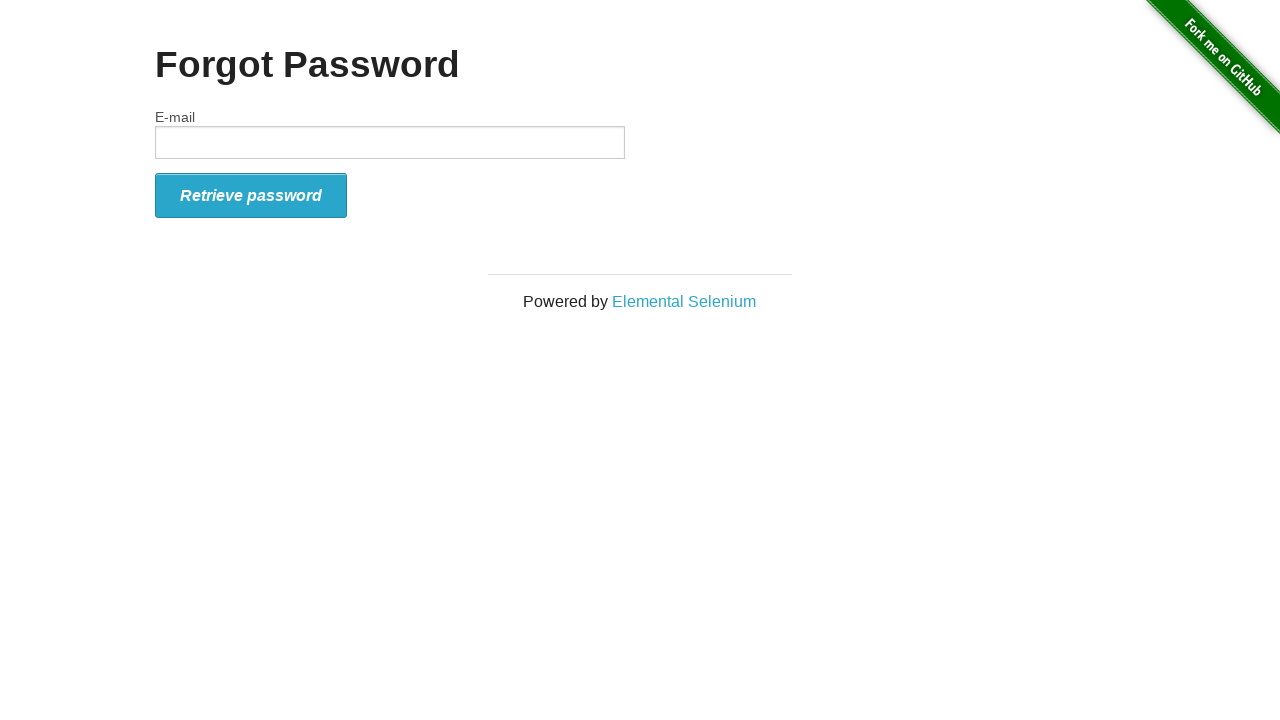

Entered email address 'testuser@example.com' in the email field on #email
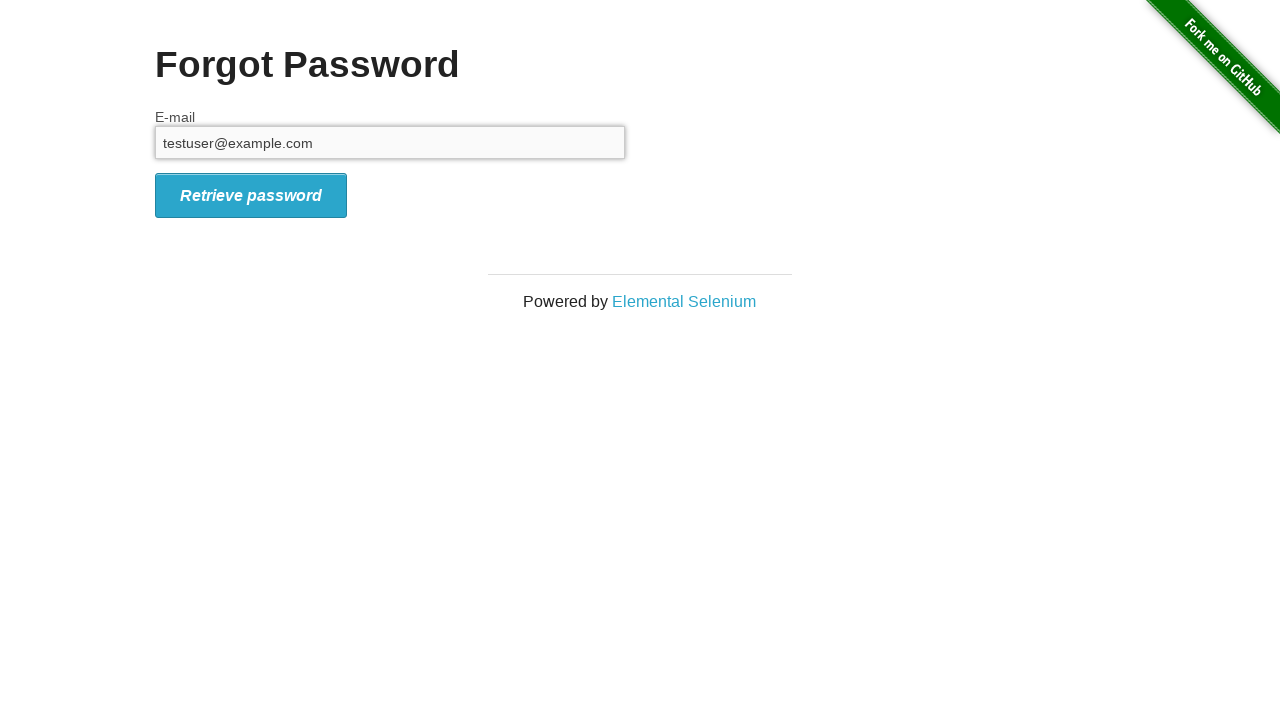

Clicked the submit button to submit the forgot password form at (251, 195) on #form_submit i
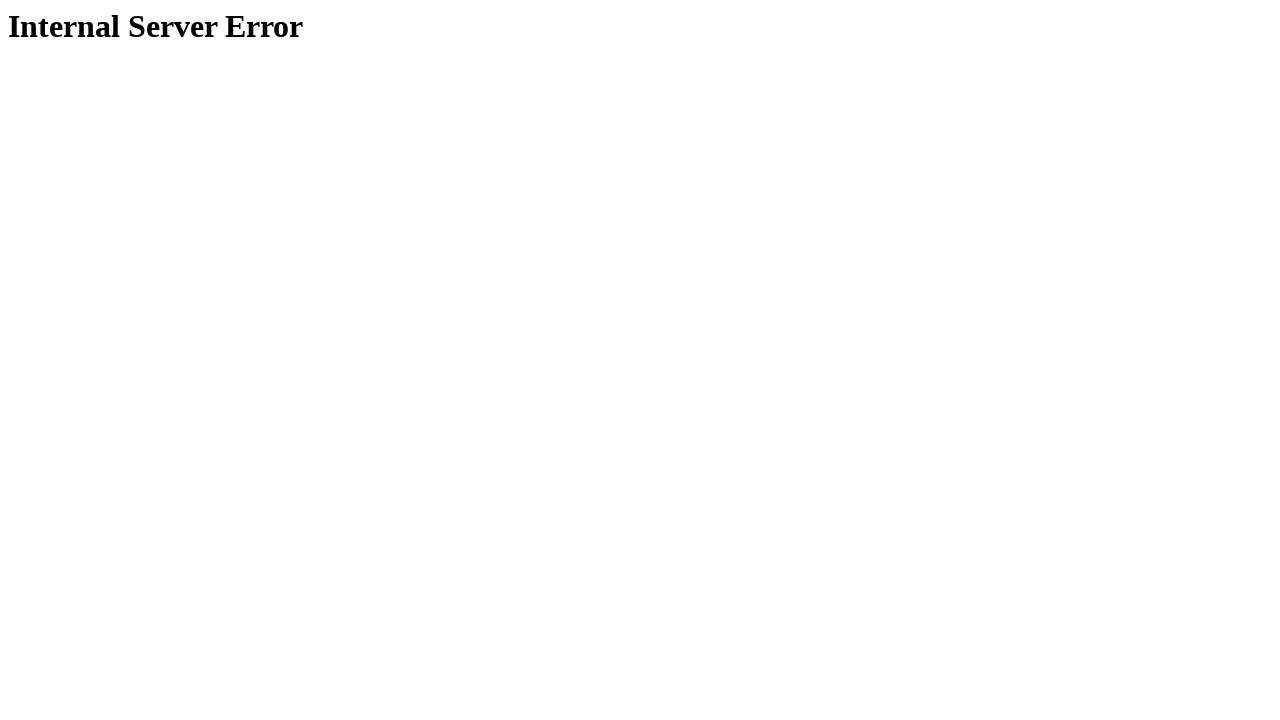

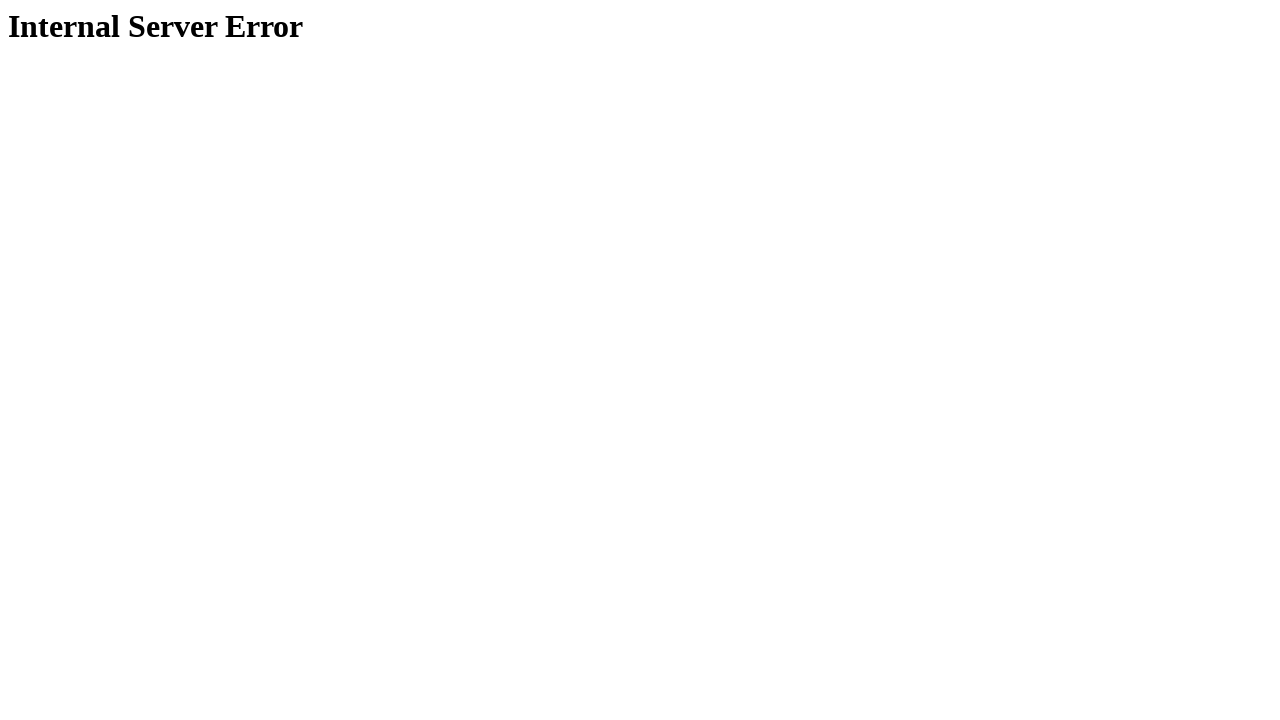